Tests the feedback button functionality by clicking it and verifying the feedback form becomes visible

Starting URL: https://steampay.com/support

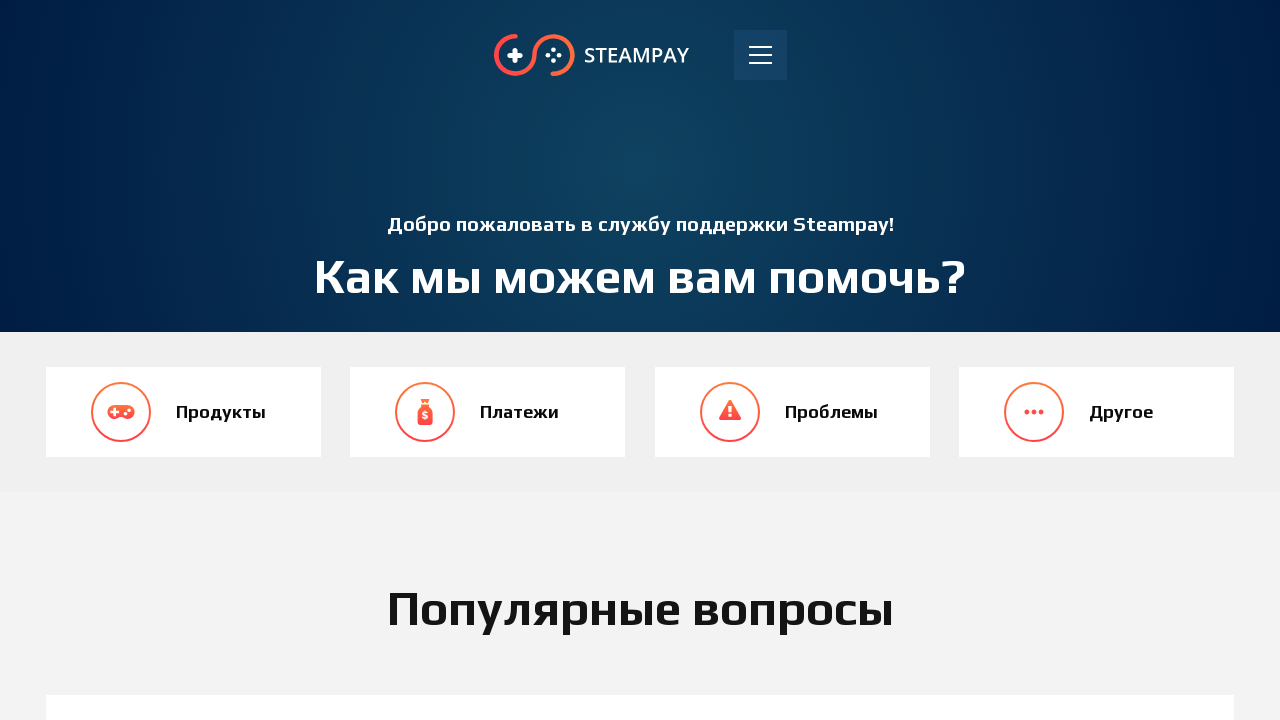

Clicked feedback button to open form at (640, 361) on .support-footer__btn
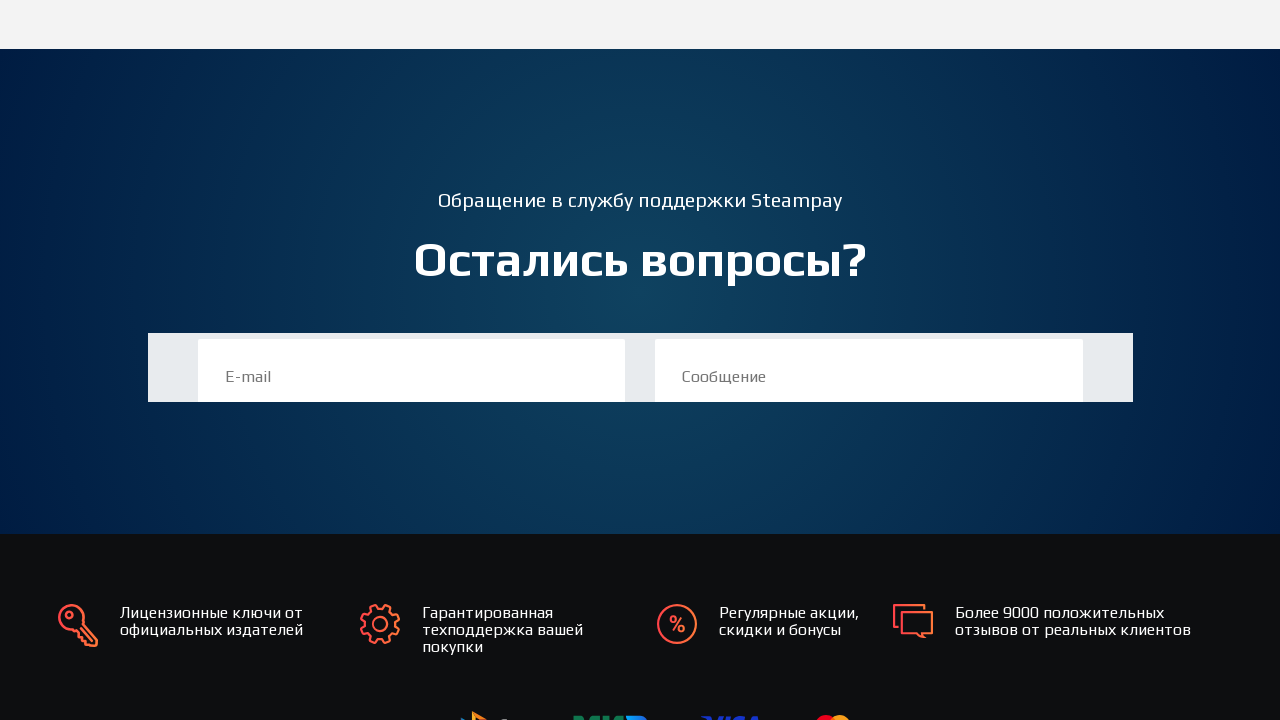

Waited for feedback form to become visible
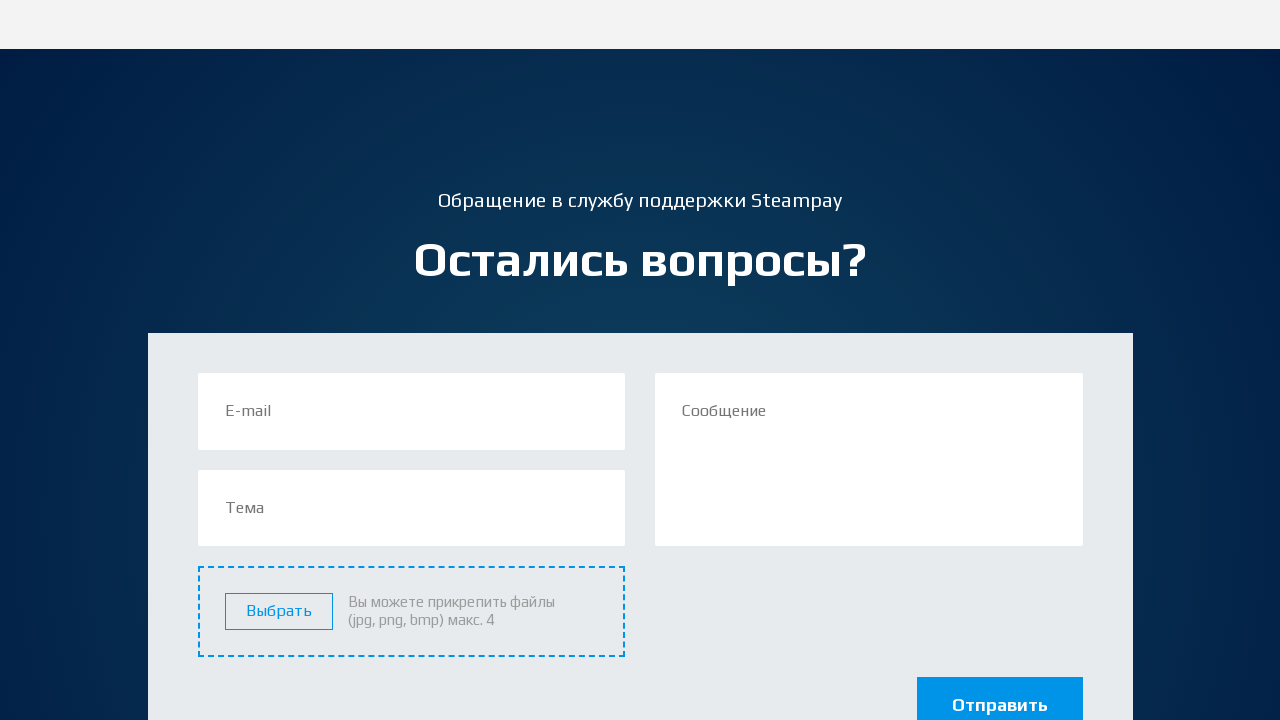

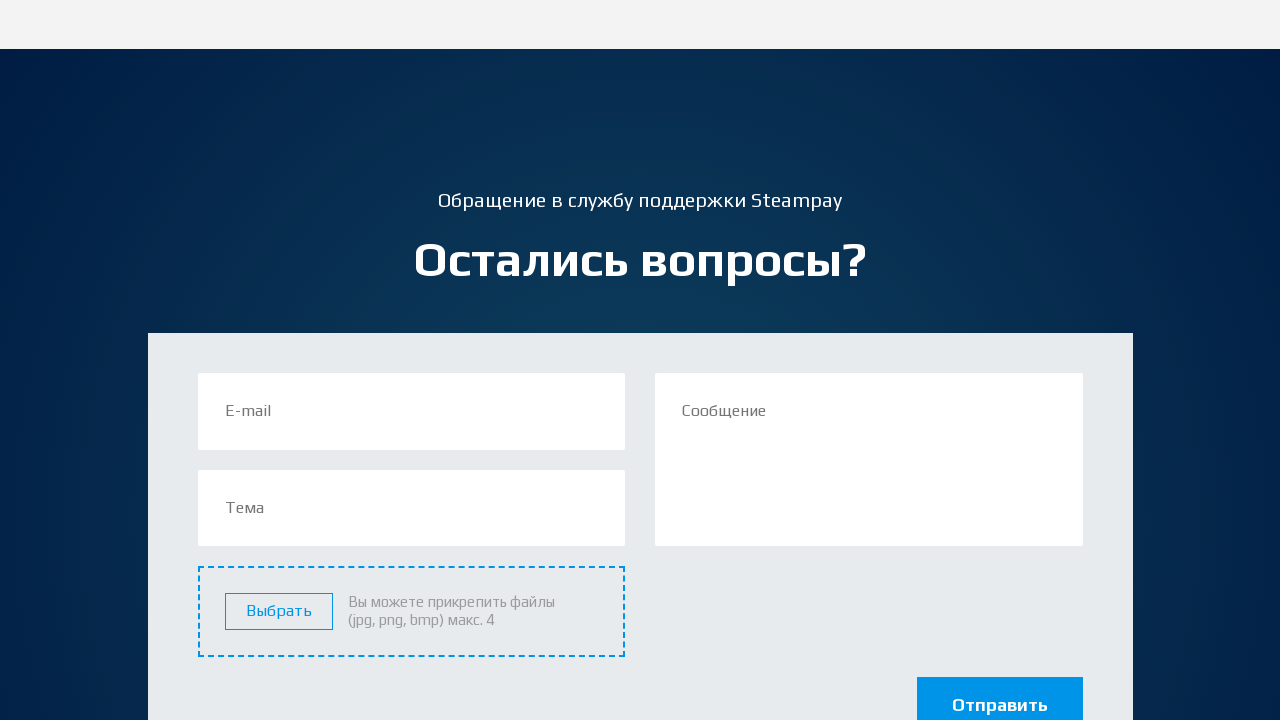